Navigates to Pro Kabaddi website and interacts with team information displayed on the page

Starting URL: https://www.prokabaddi.com/

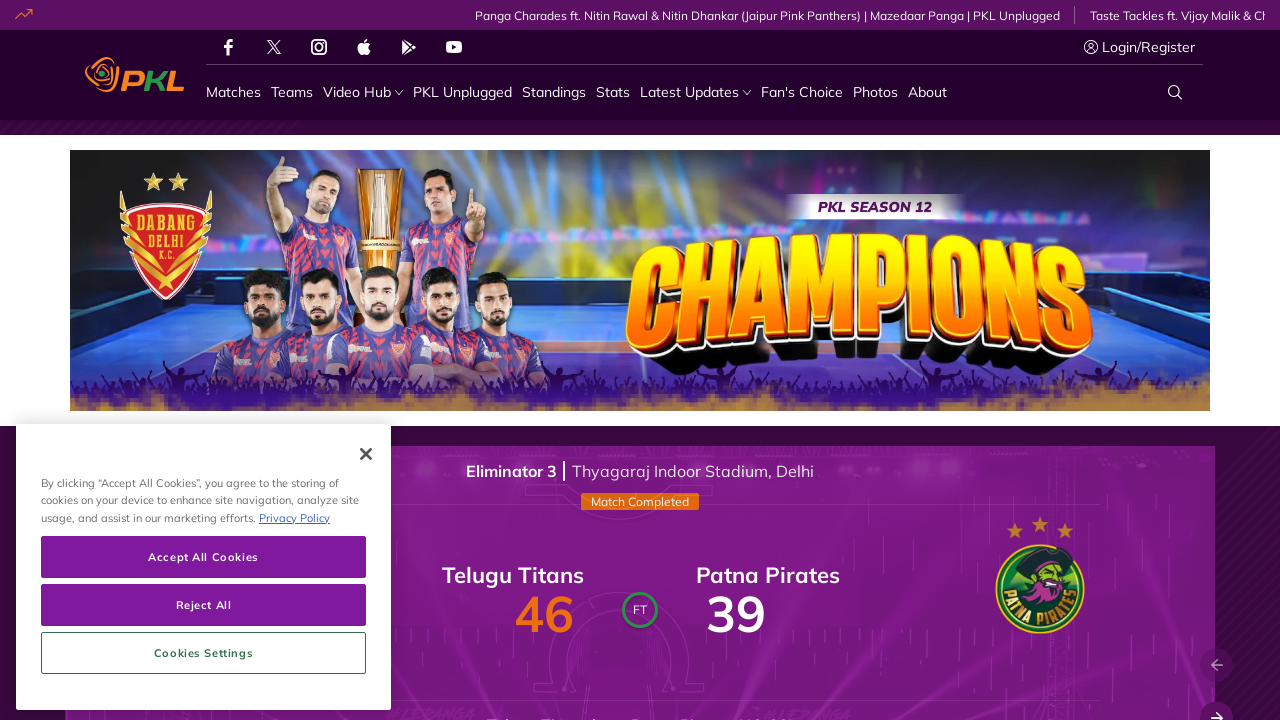

Waited for team name elements to be visible
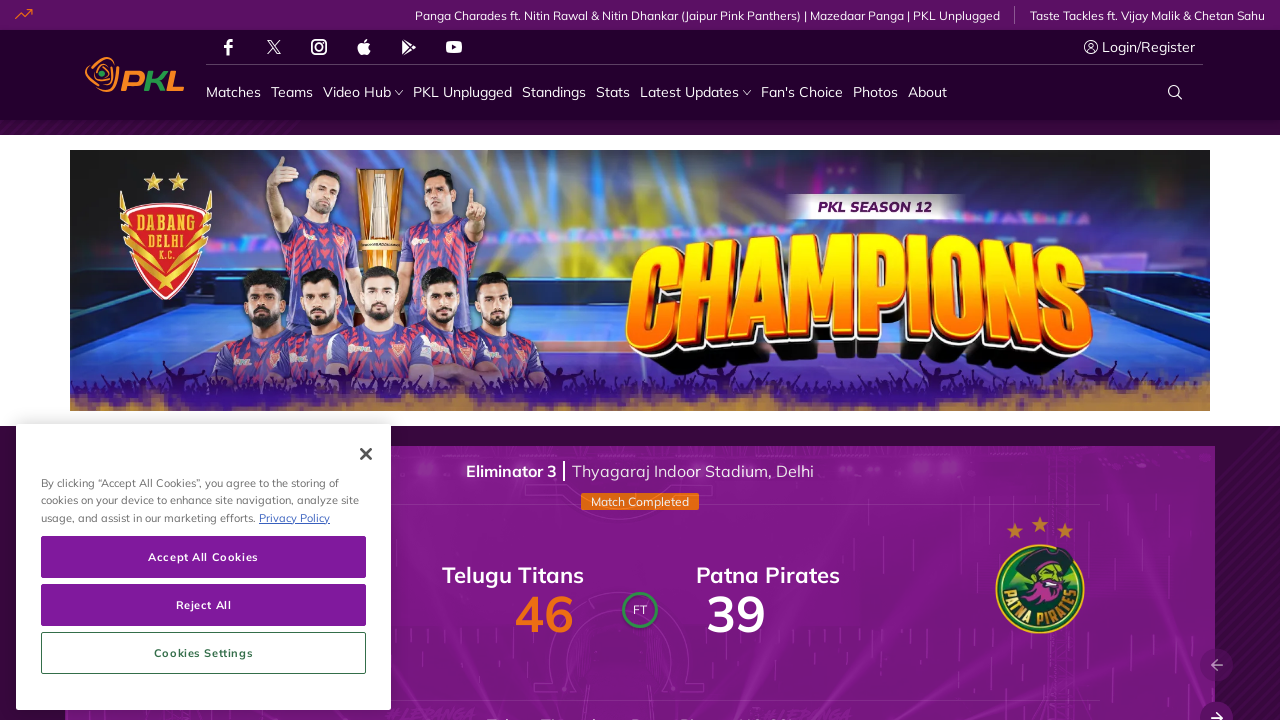

Retrieved all team name elements from the page
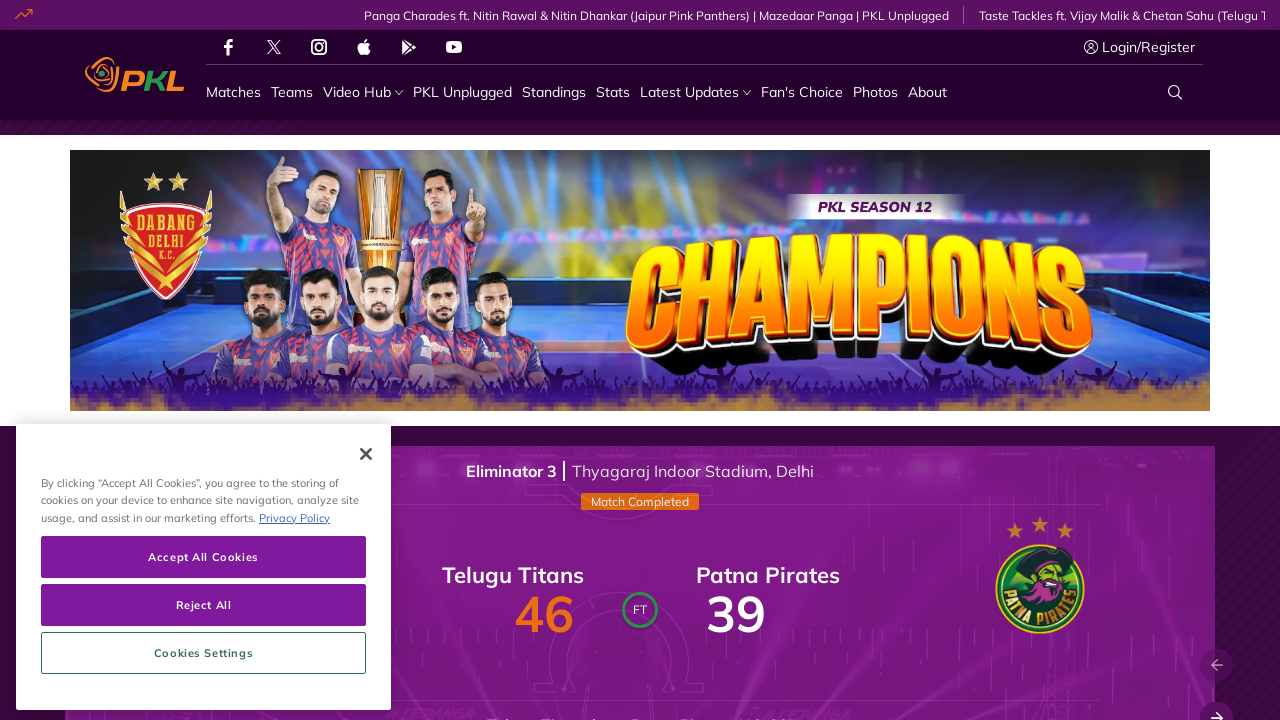

Retrieved team name: Puneri Paltan
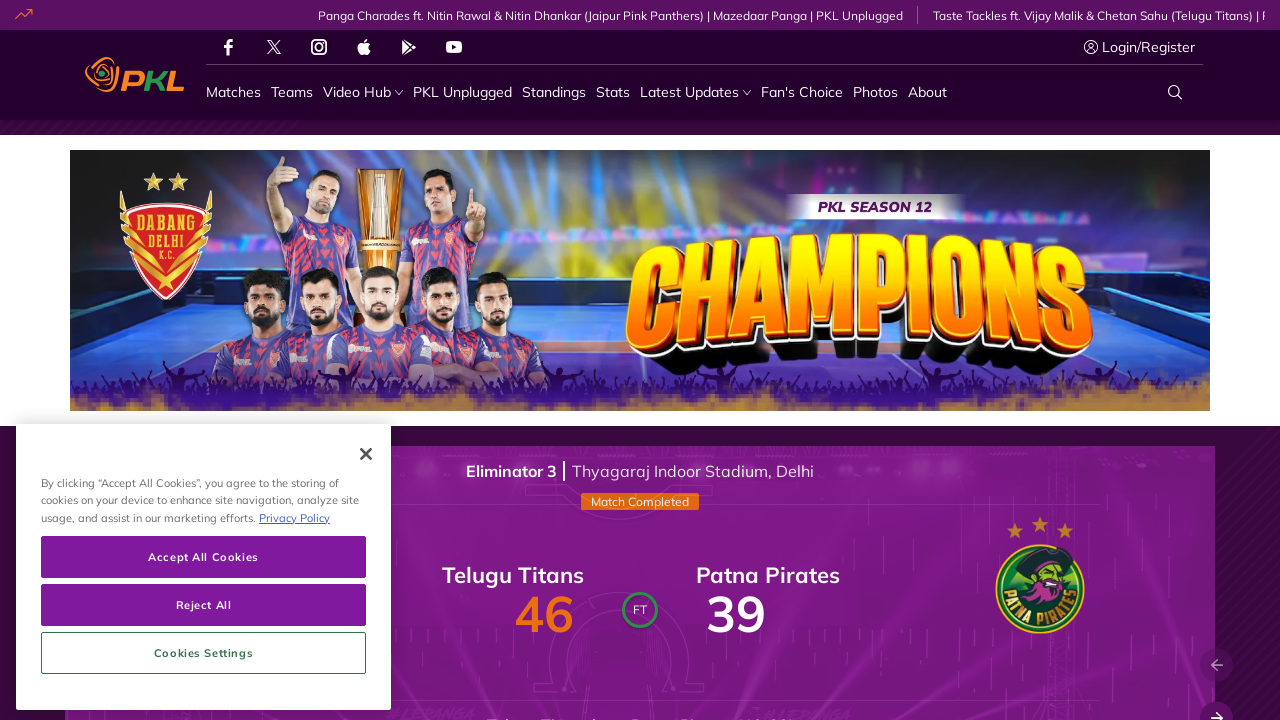

Verified form listings are visible for team: Puneri Paltan
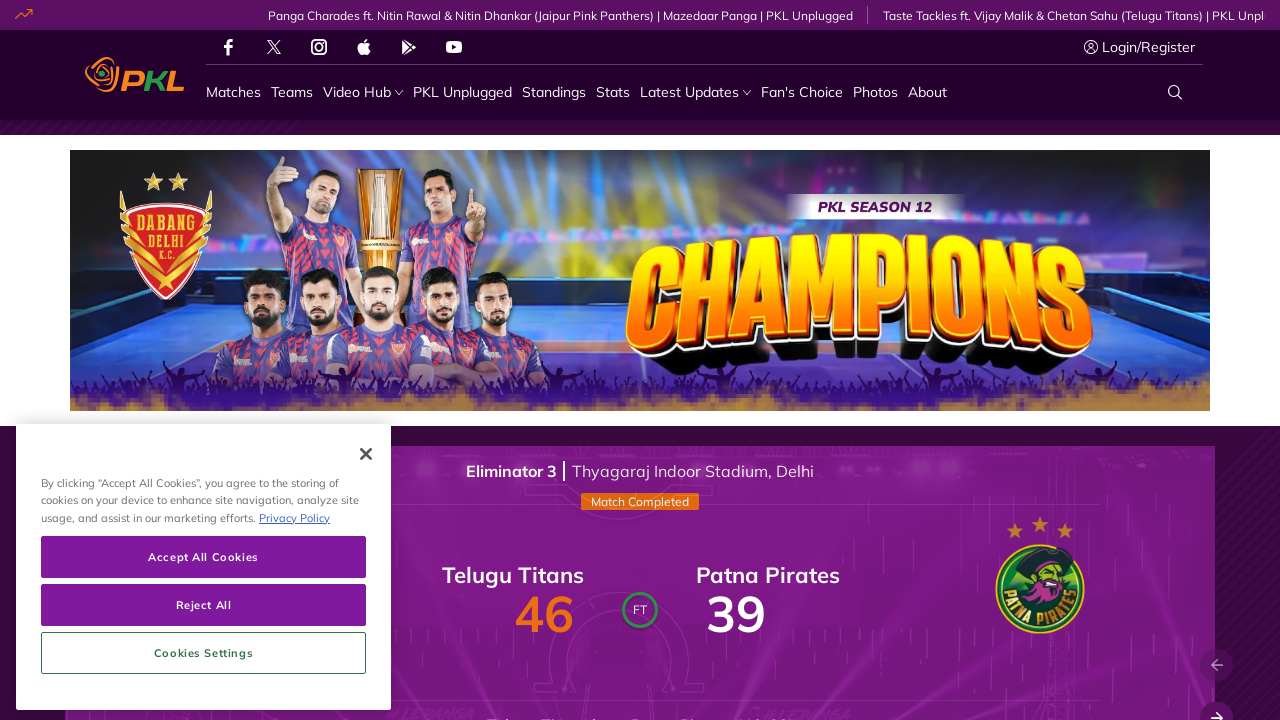

Retrieved team name: Dabang Delhi K.C.
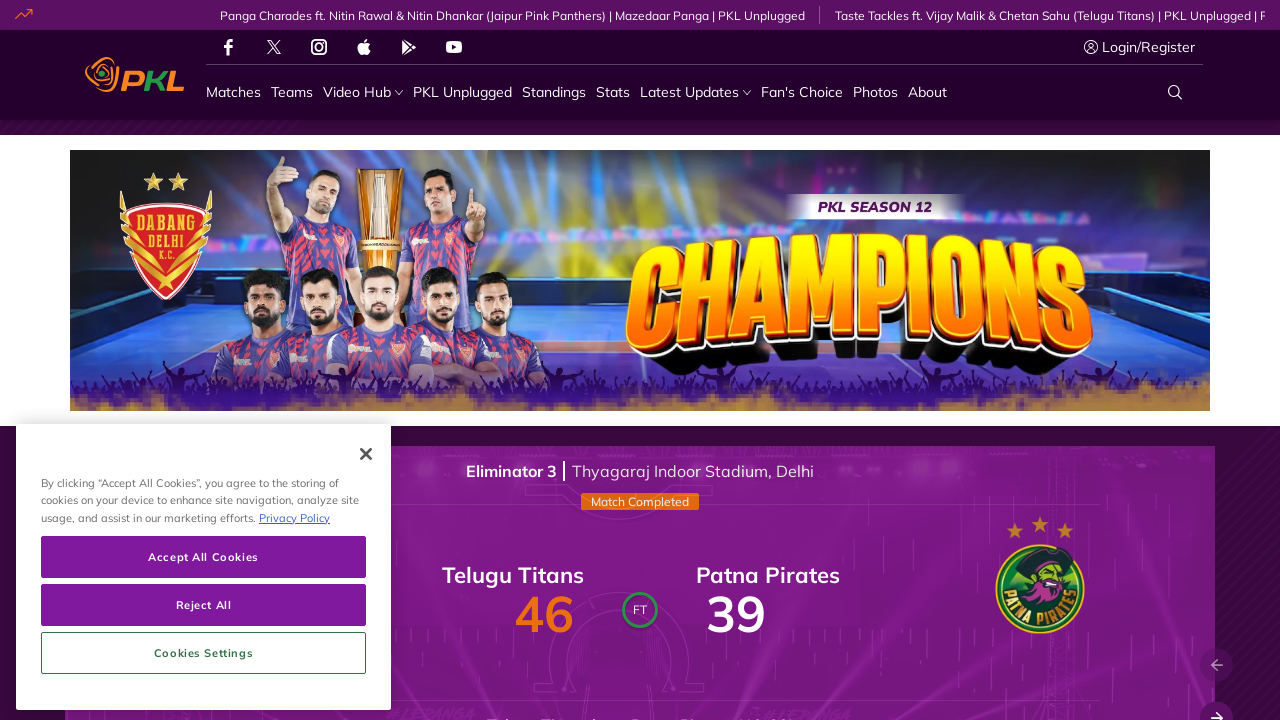

Verified form listings are visible for team: Dabang Delhi K.C.
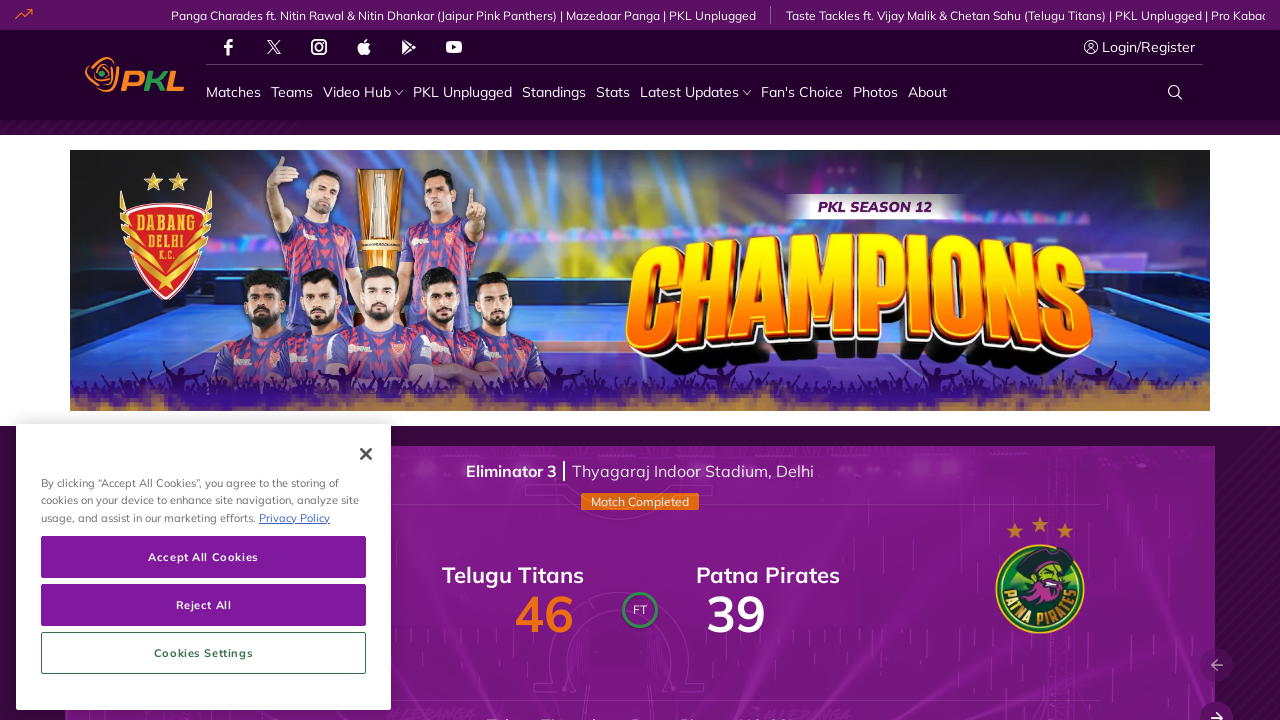

Retrieved team name: Bengaluru Bulls
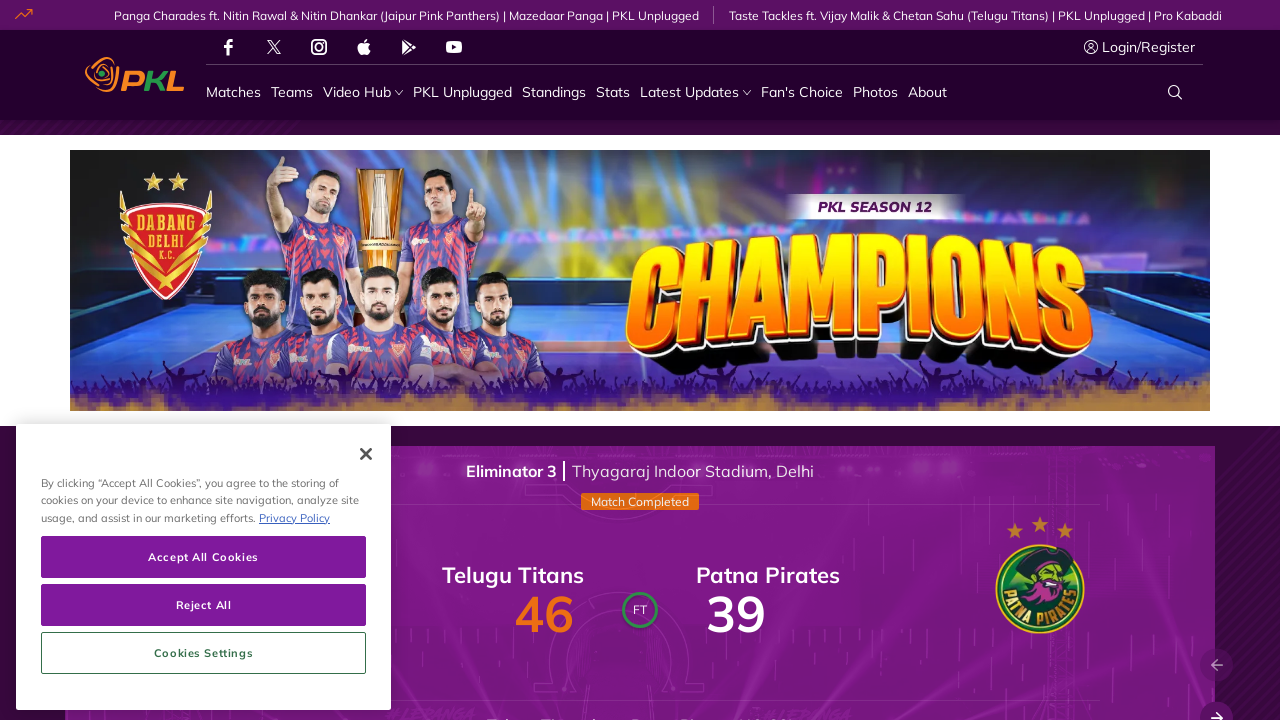

Verified form listings are visible for team: Bengaluru Bulls
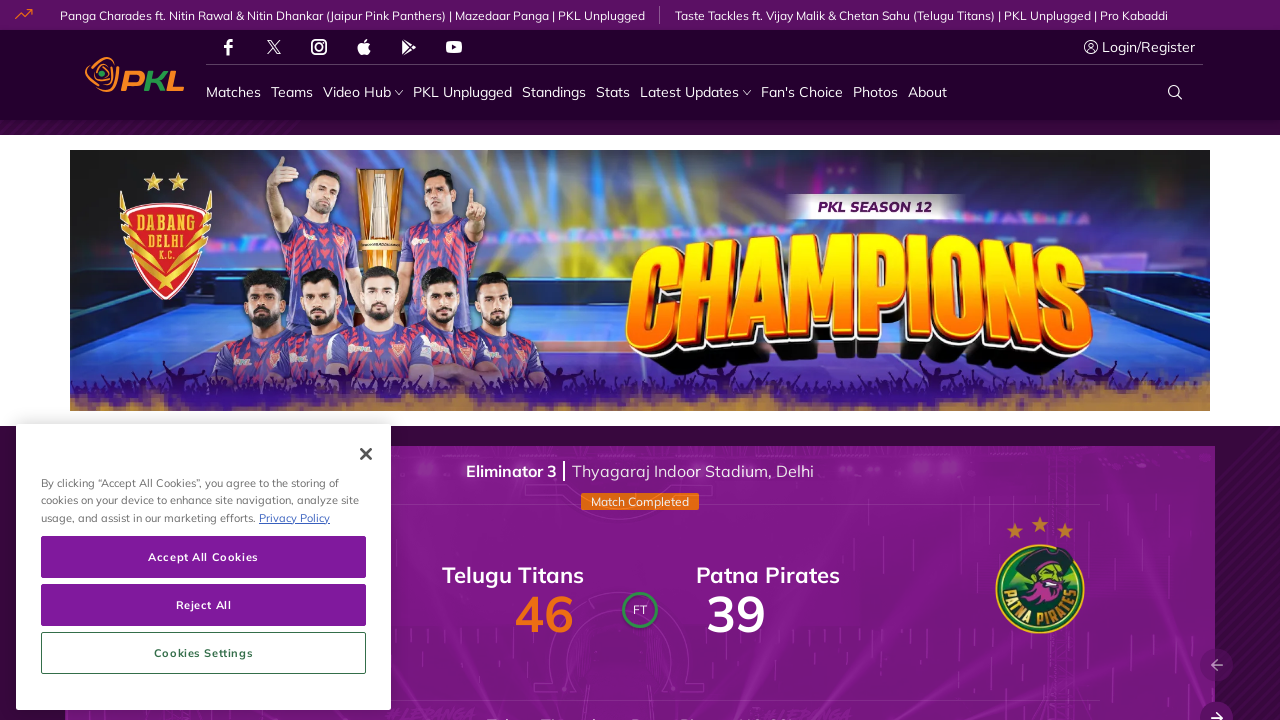

Retrieved team name: Telugu Titans
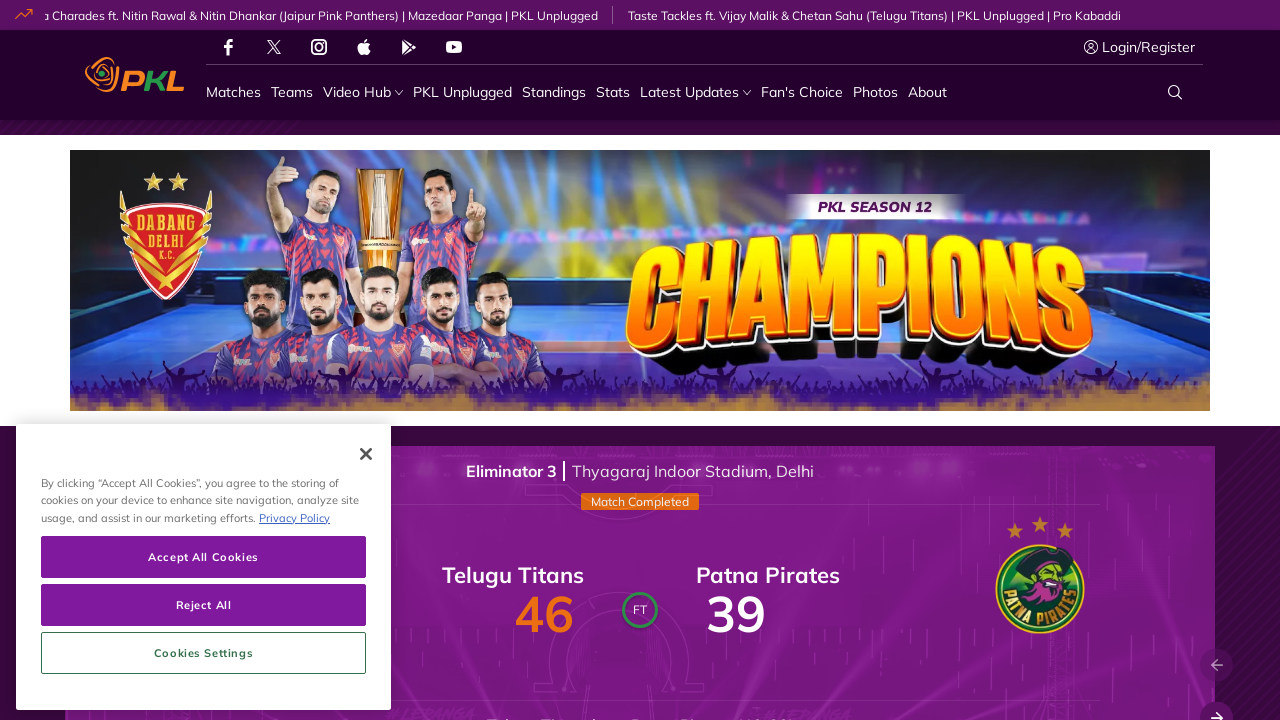

Verified form listings are visible for team: Telugu Titans
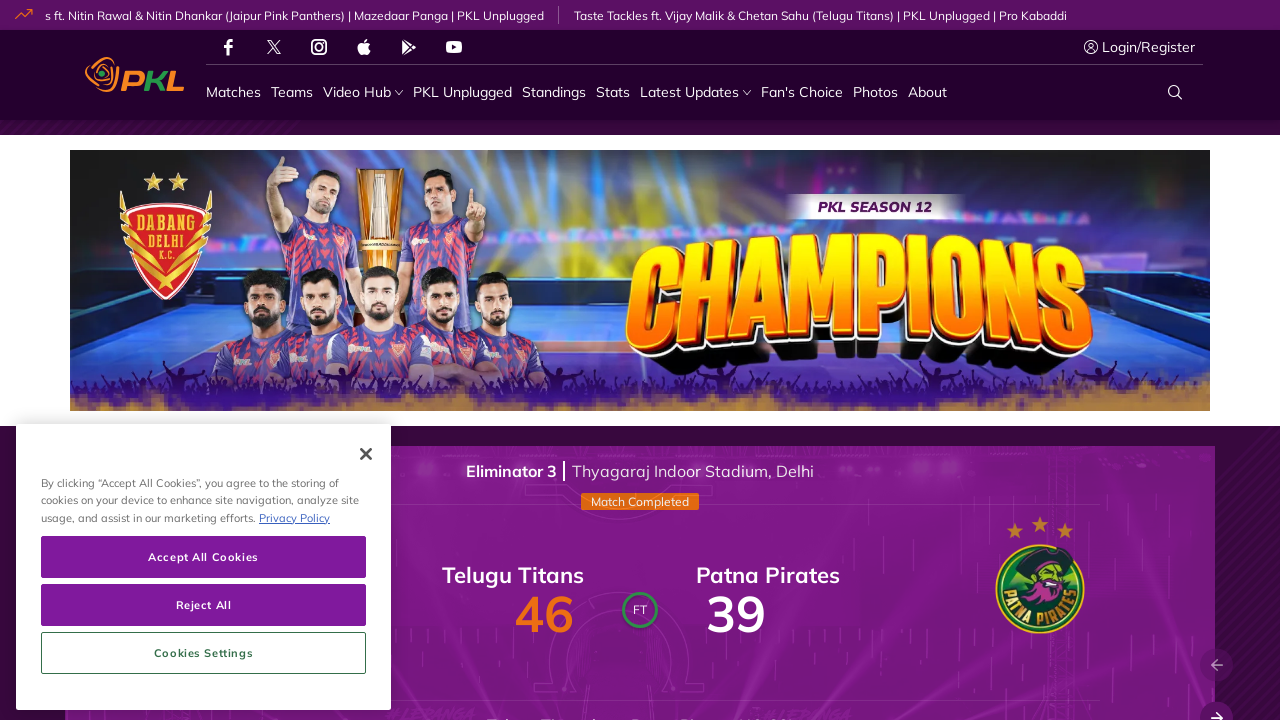

Retrieved team name: Haryana Steelers
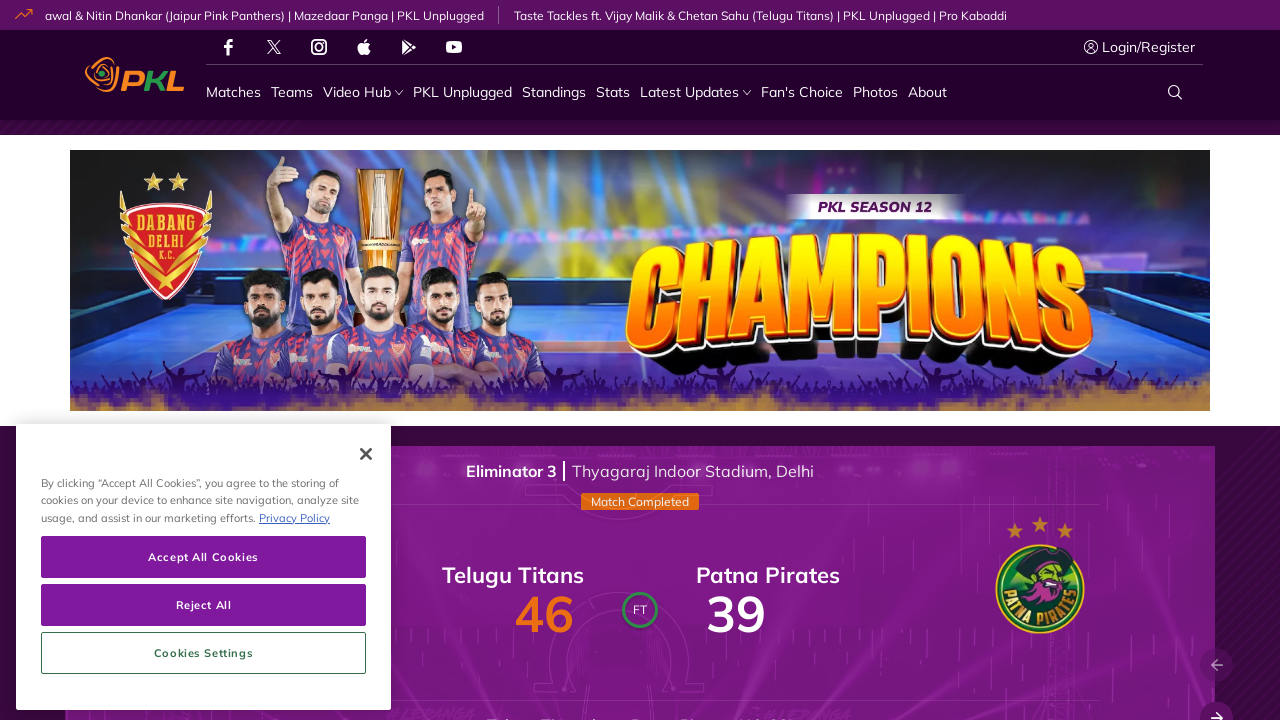

Verified form listings are visible for team: Haryana Steelers
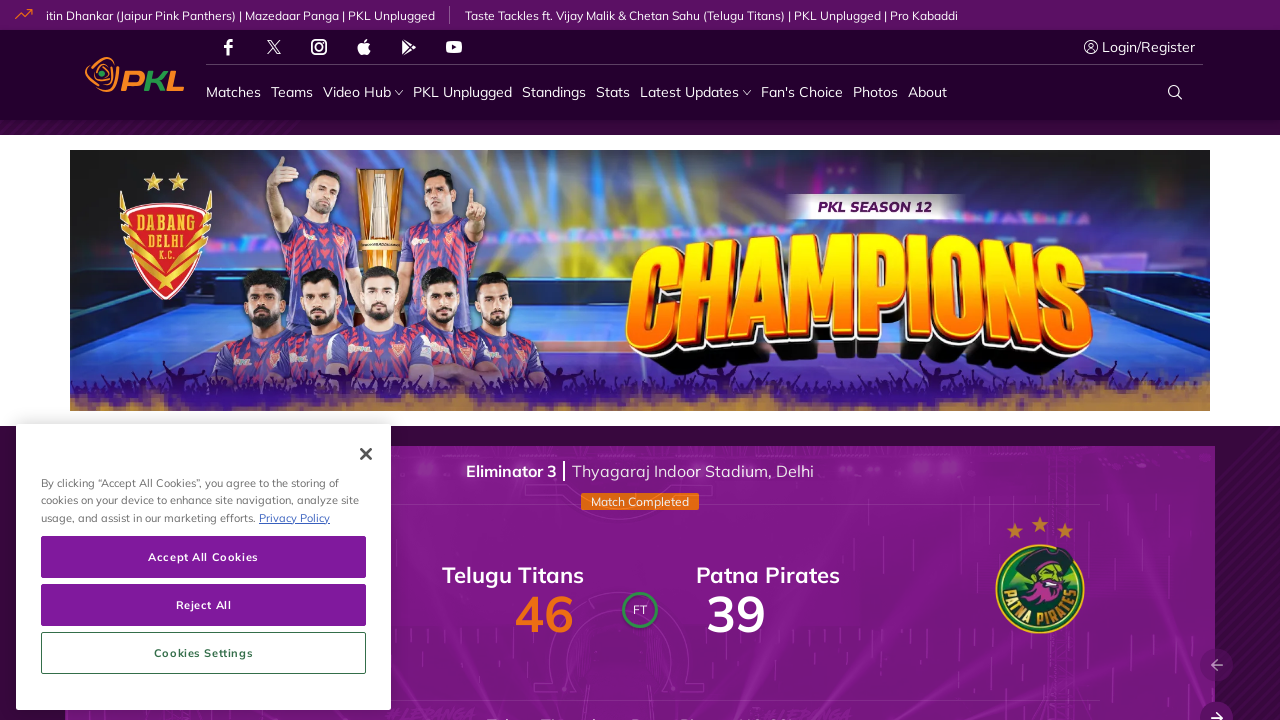

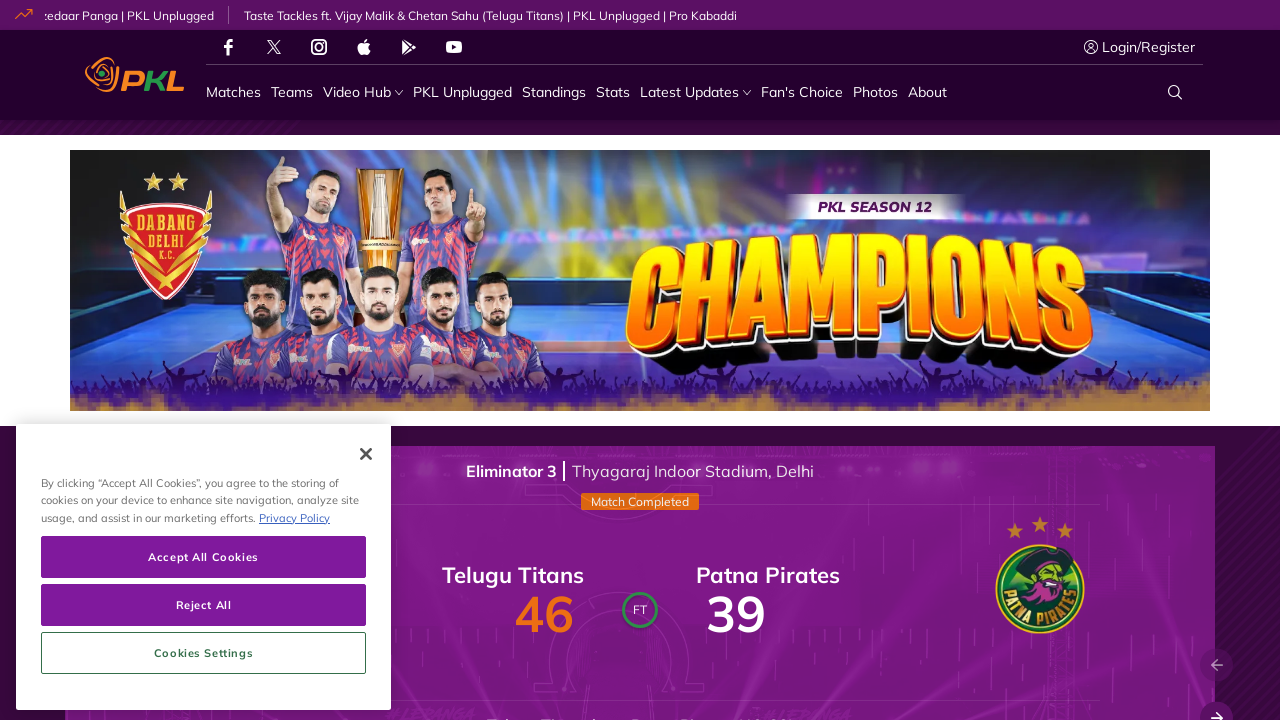